Tests adding a product to cart by navigating to Laptops category, selecting Sony vaio i5, clicking Add to cart, and accepting the confirmation alert popup.

Starting URL: https://www.demoblaze.com

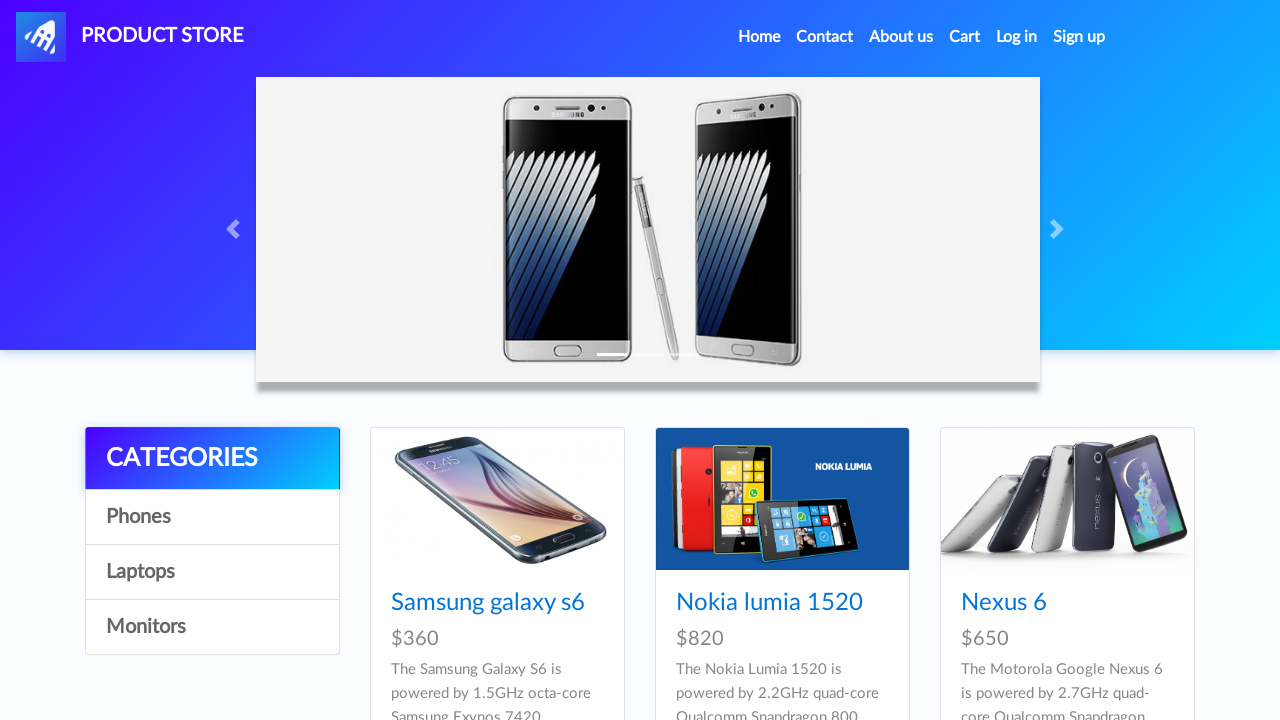

Clicked on Laptops category at (212, 572) on xpath=//a[.='Laptops']
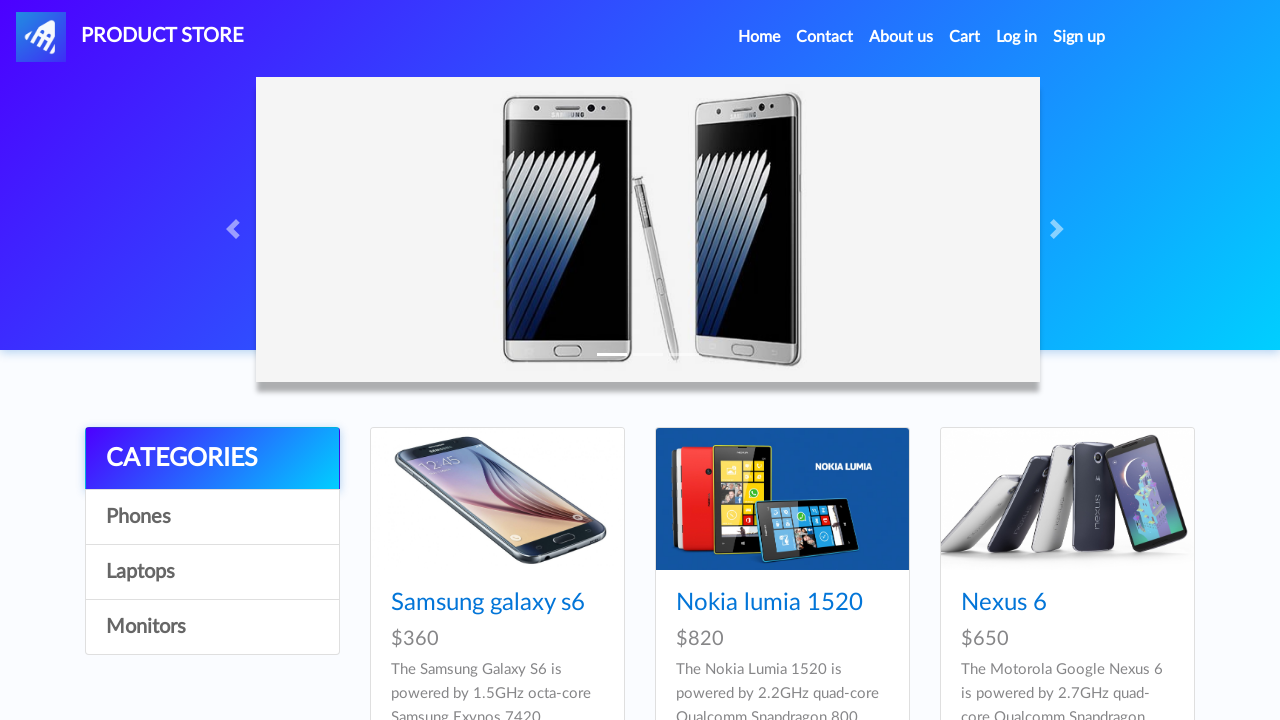

Waited for page to load after clicking Laptops
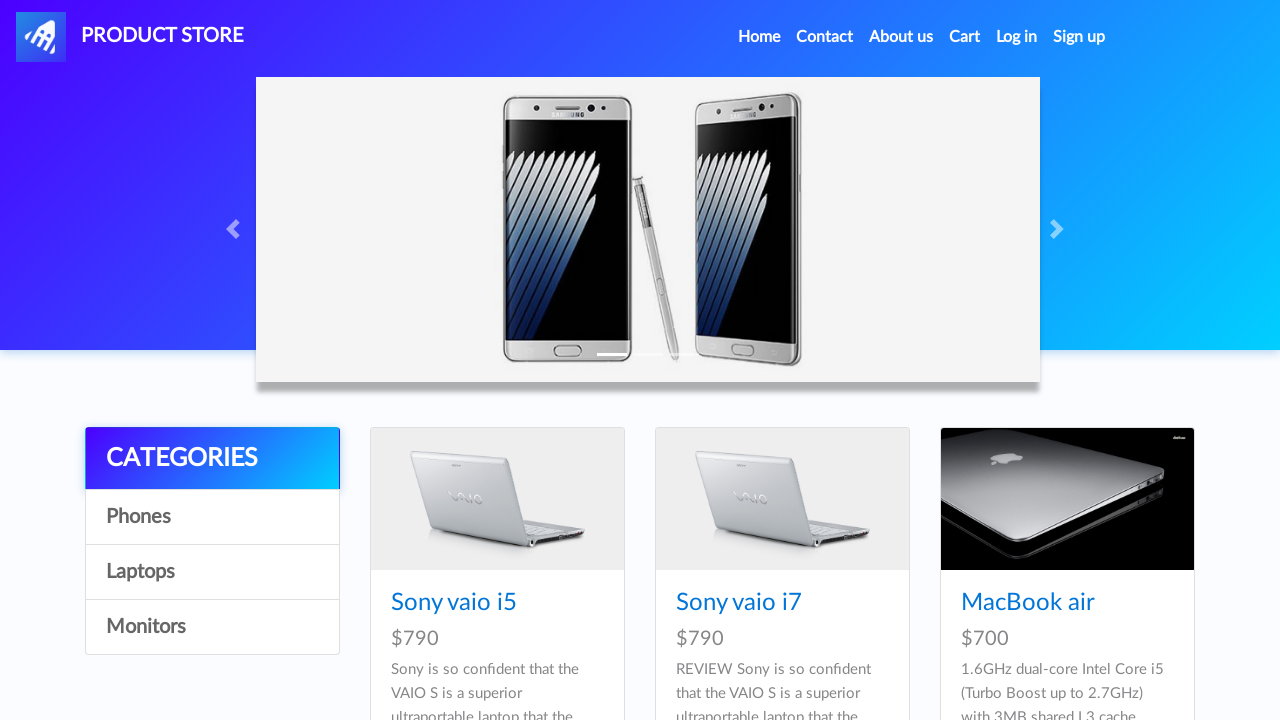

Clicked on Sony vaio i5 product at (454, 603) on xpath=//a[.='Sony vaio i5']
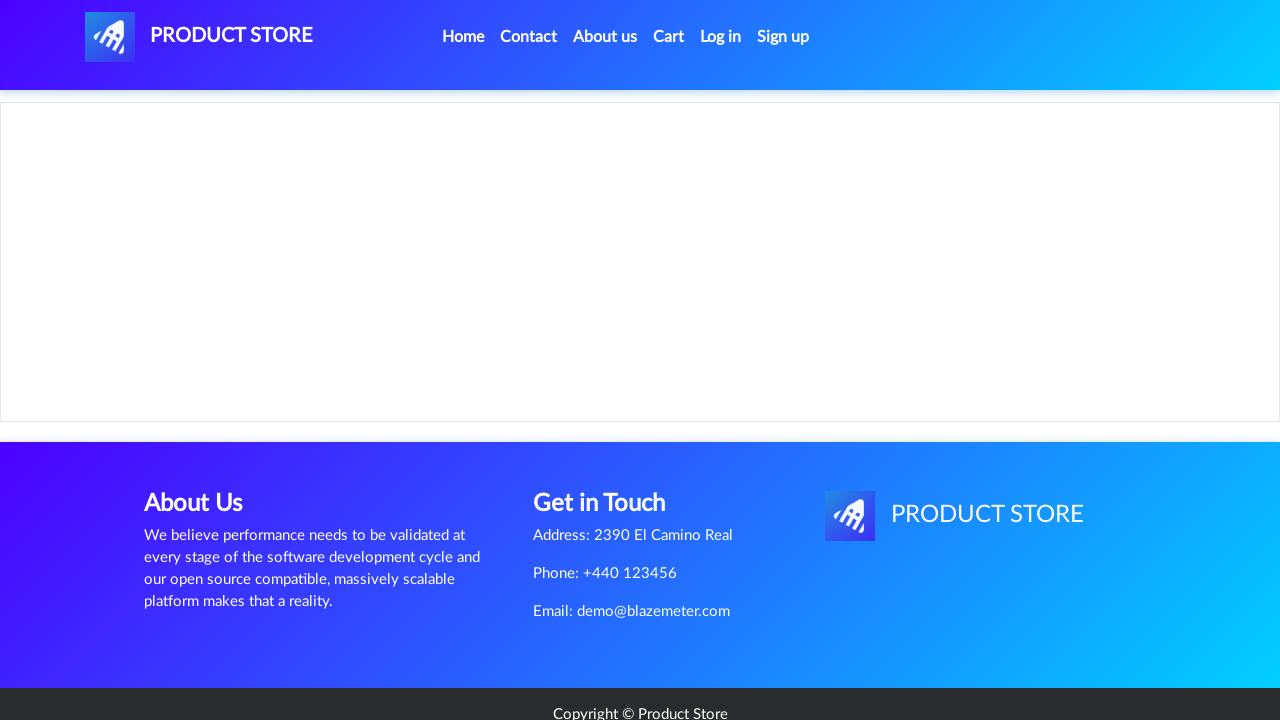

Waited for product details page to load
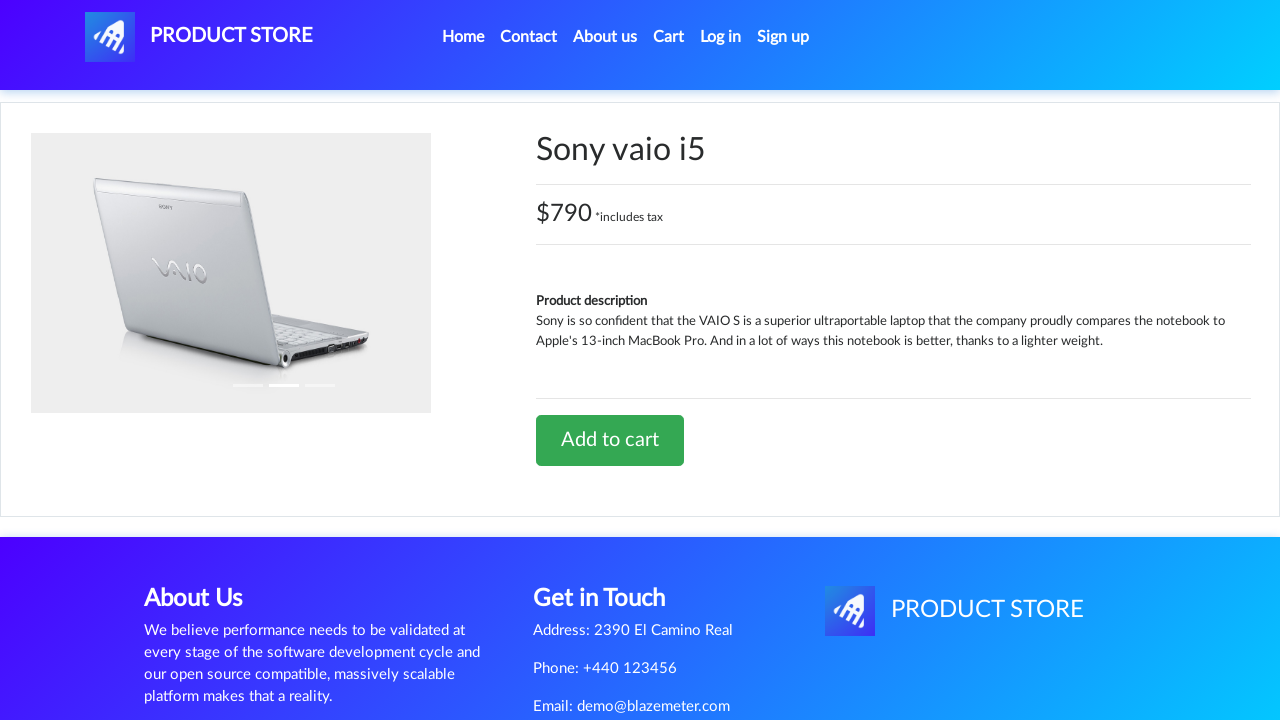

Set up dialog handler to accept confirmation popup
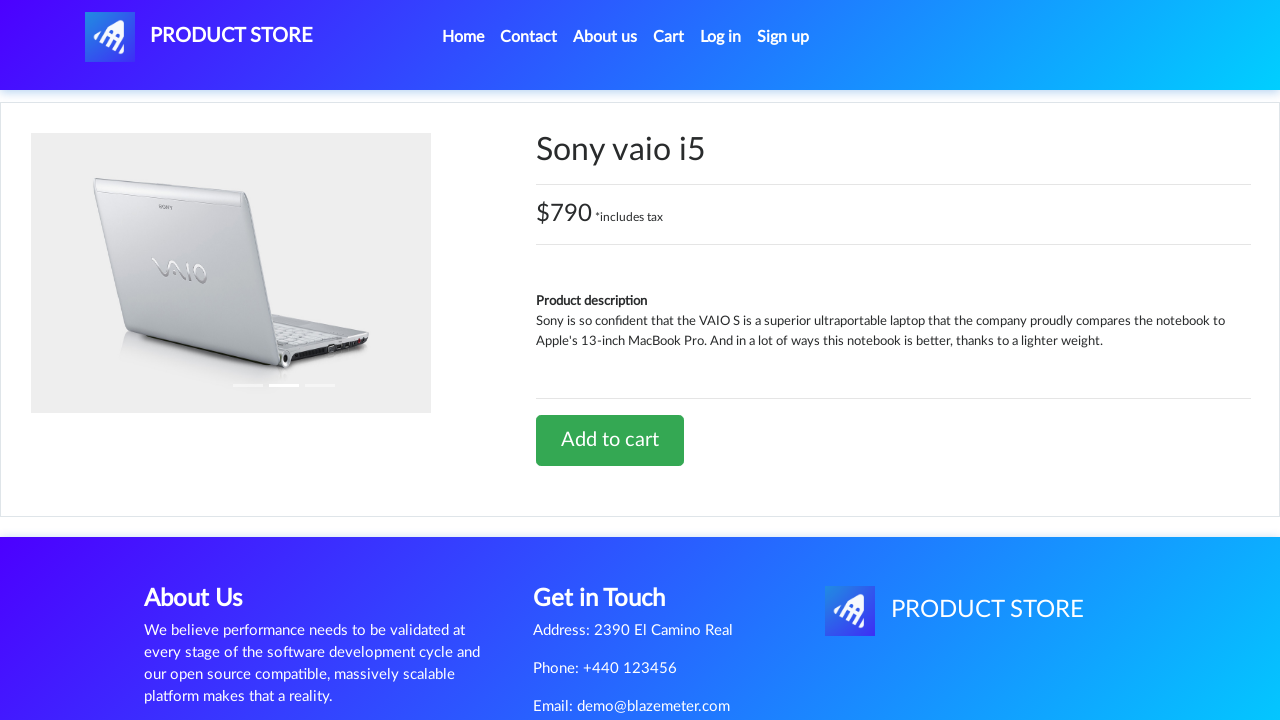

Clicked Add to cart button at (610, 440) on xpath=//a[.='Add to cart']
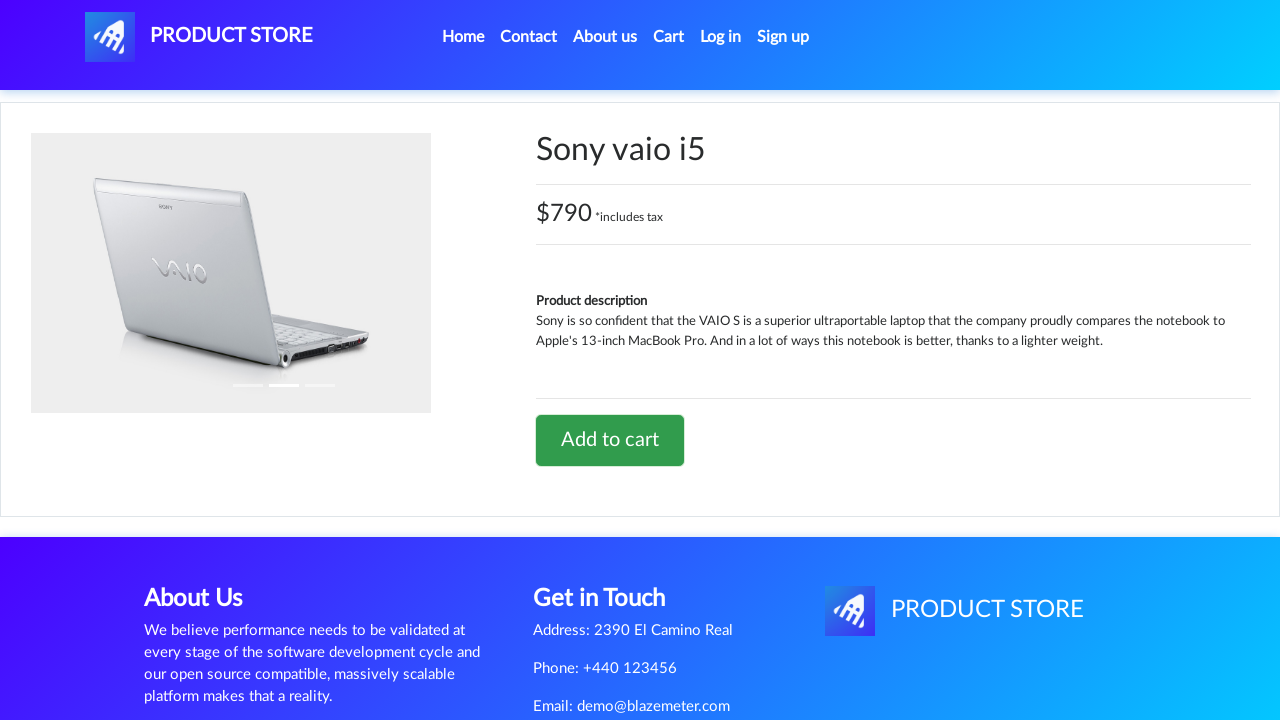

Waited for confirmation popup to be processed and dismissed
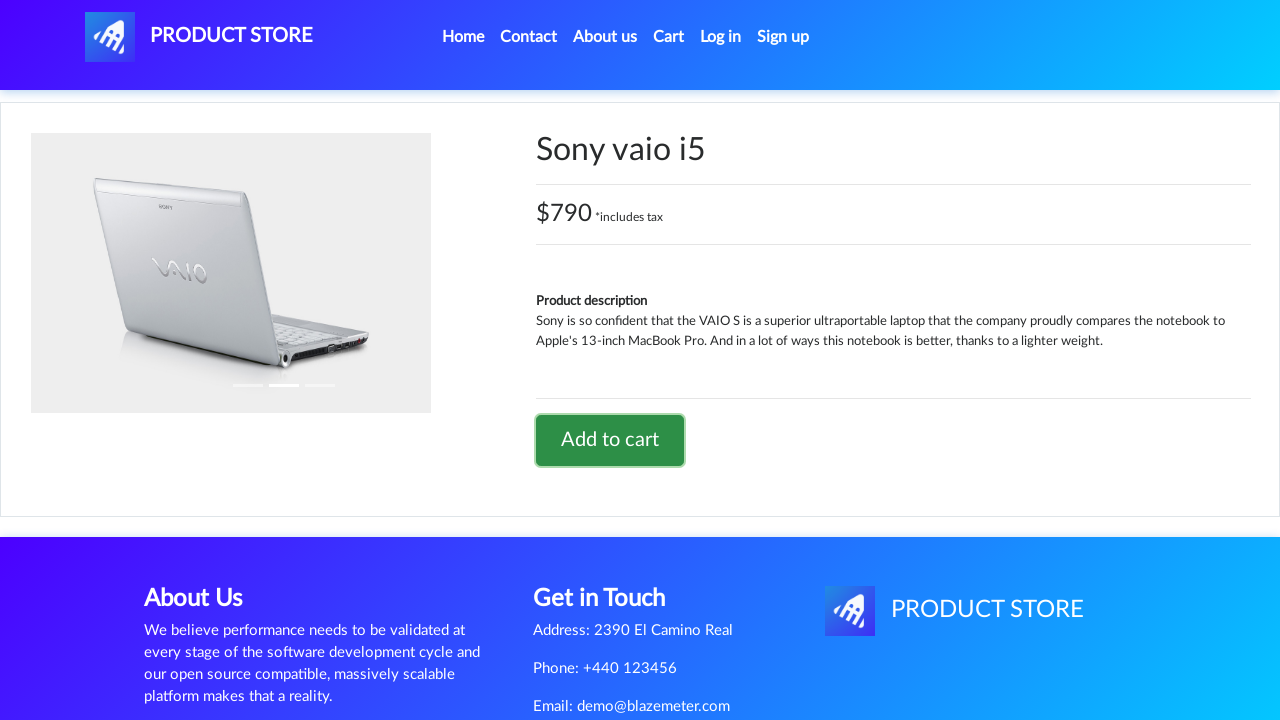

Navigated back to previous page
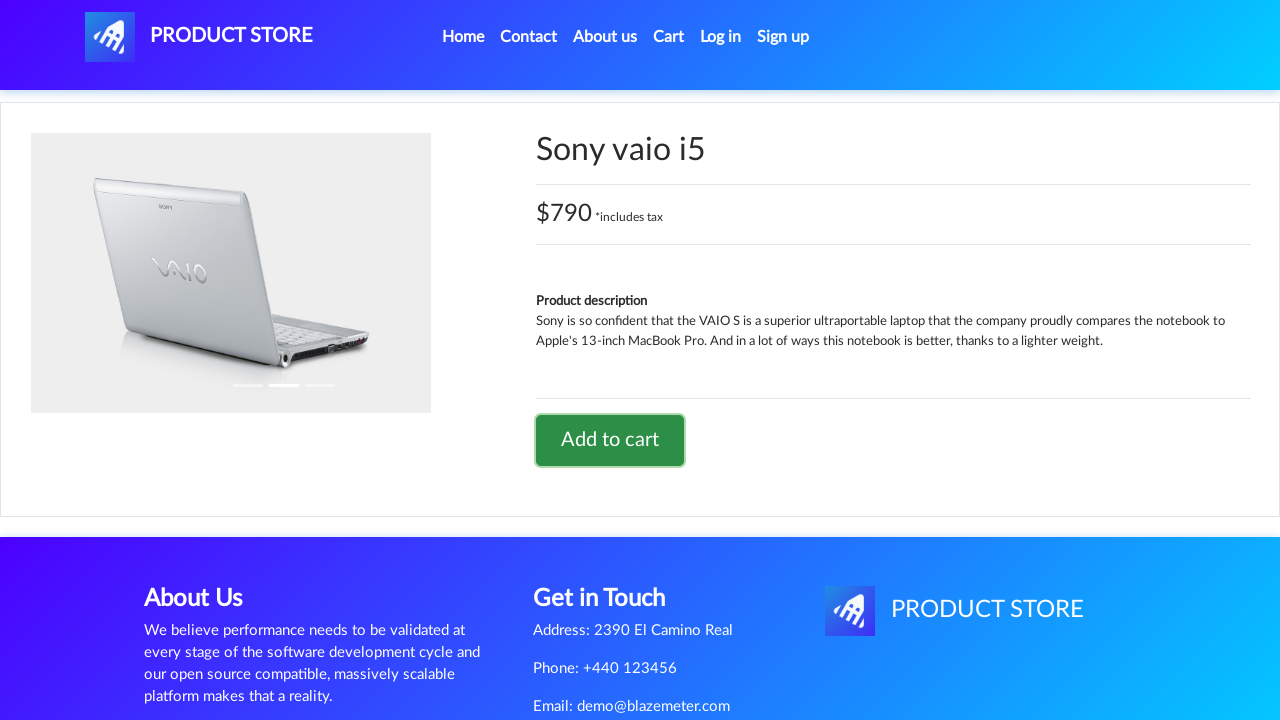

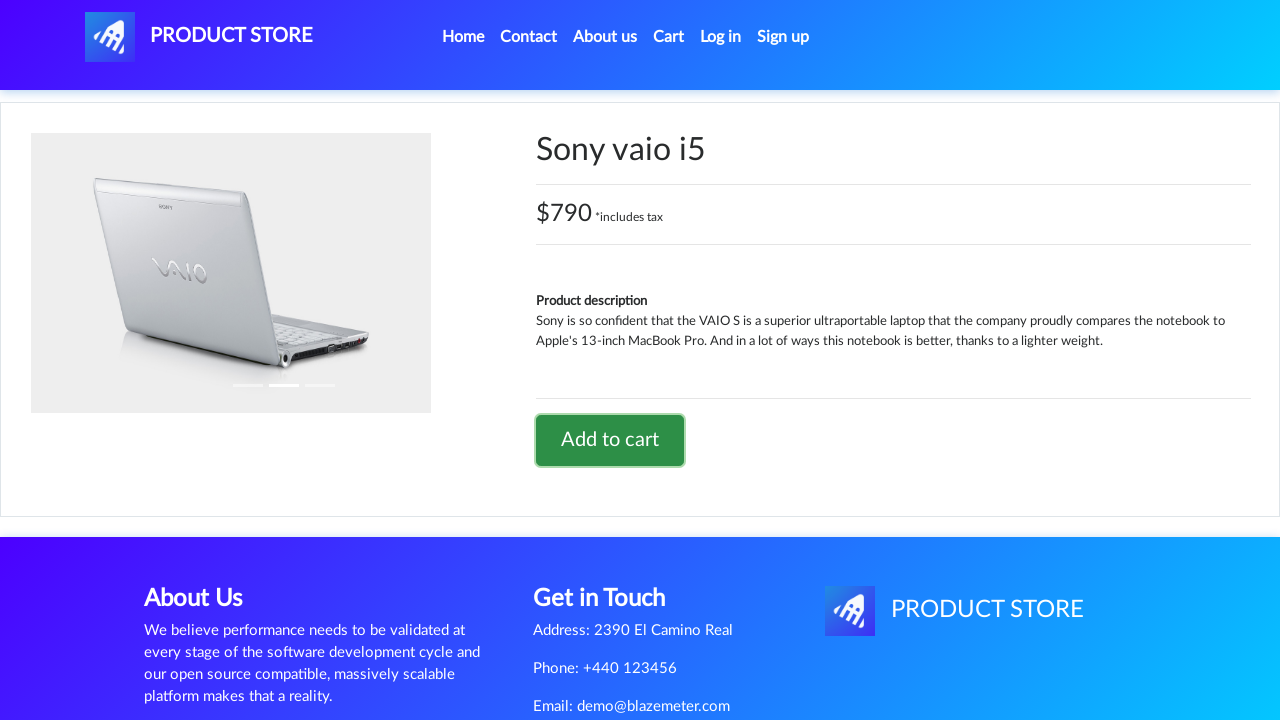